Tests web table checkbox functionality by selecting a checkbox associated with a specific user name in a table on a practice page.

Starting URL: https://selectorshub.com/xpath-practice-page/

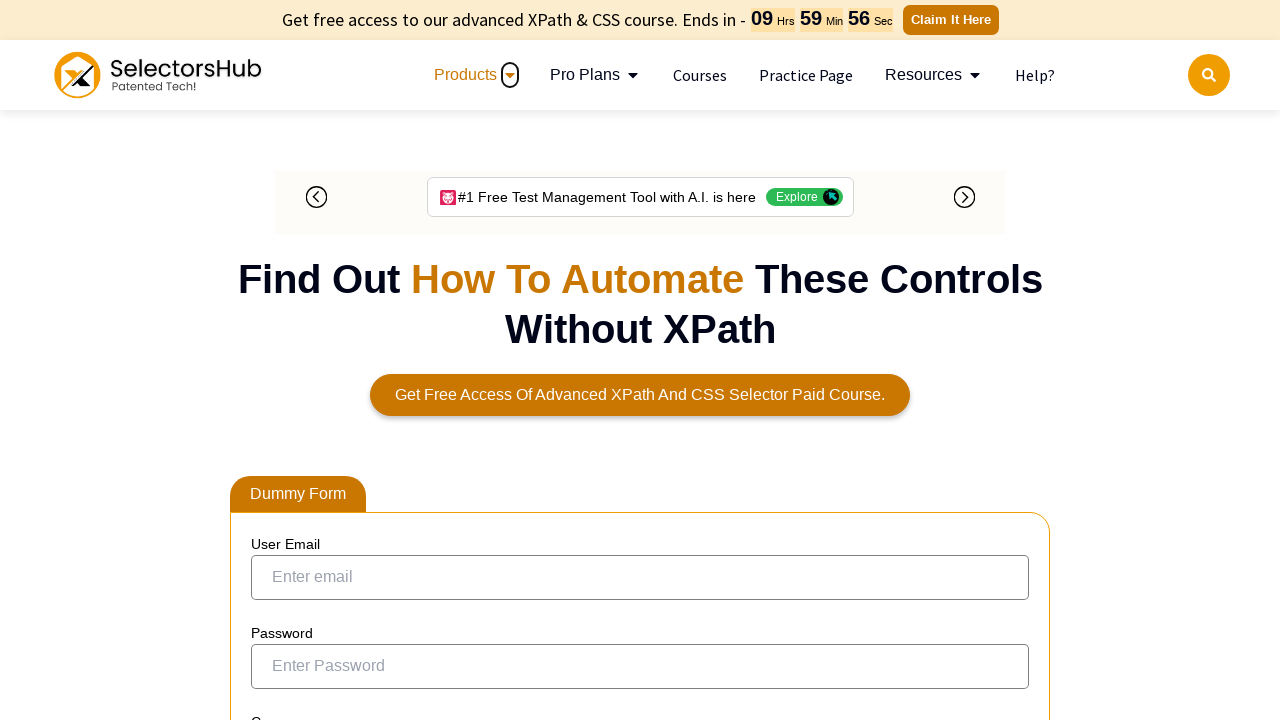

Waited for Joe.Root user link to load in web table
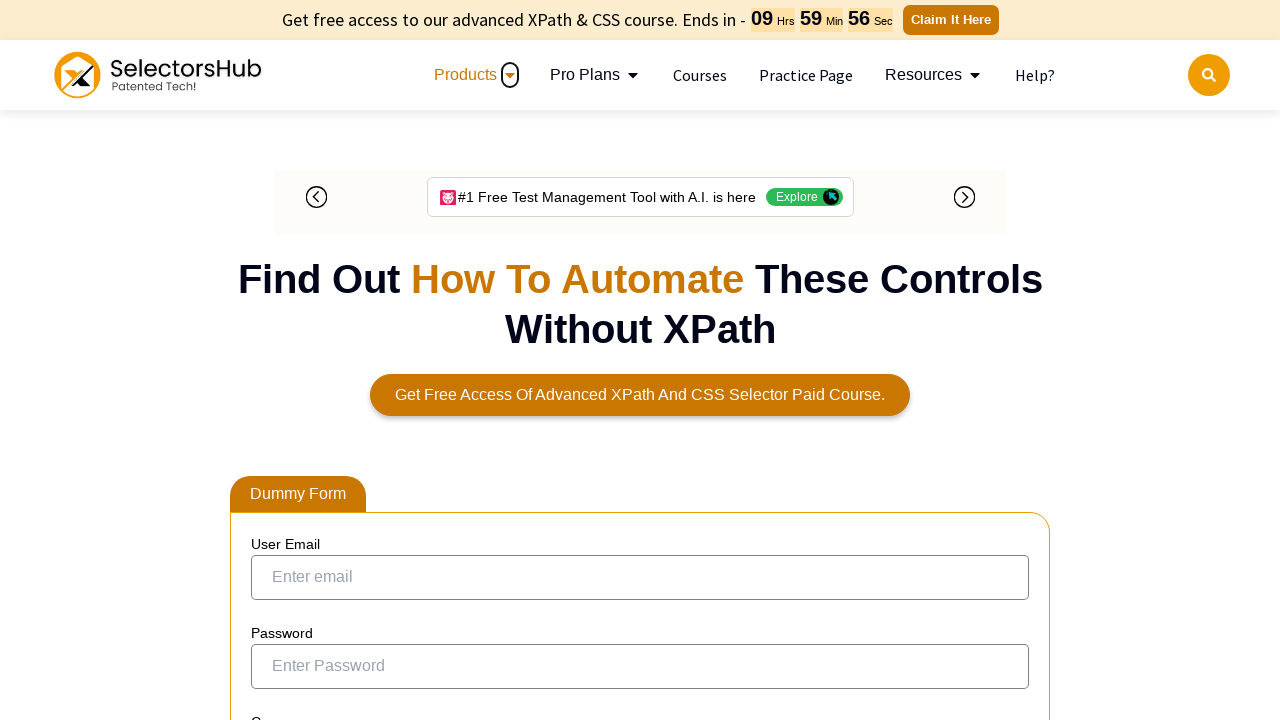

Clicked checkbox associated with Joe.Root user in web table at (274, 353) on xpath=//a[text()='Joe.Root']/parent::td/preceding-sibling::td/input[@type='check
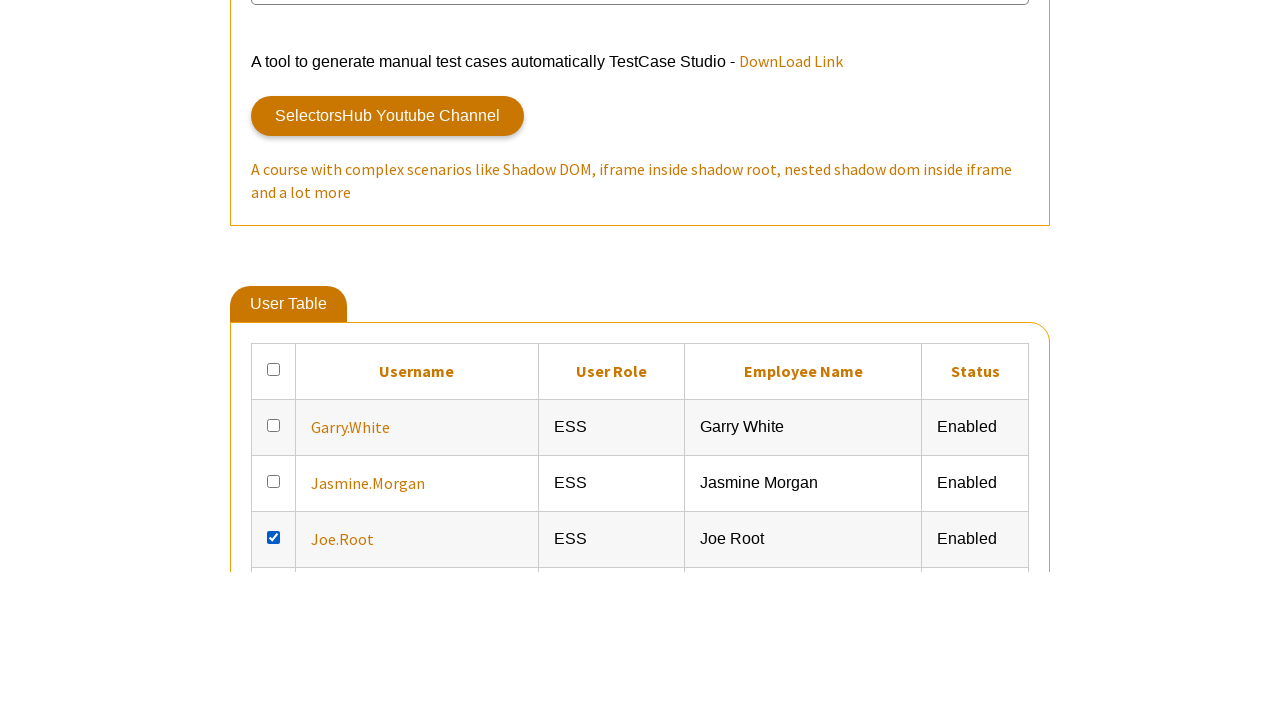

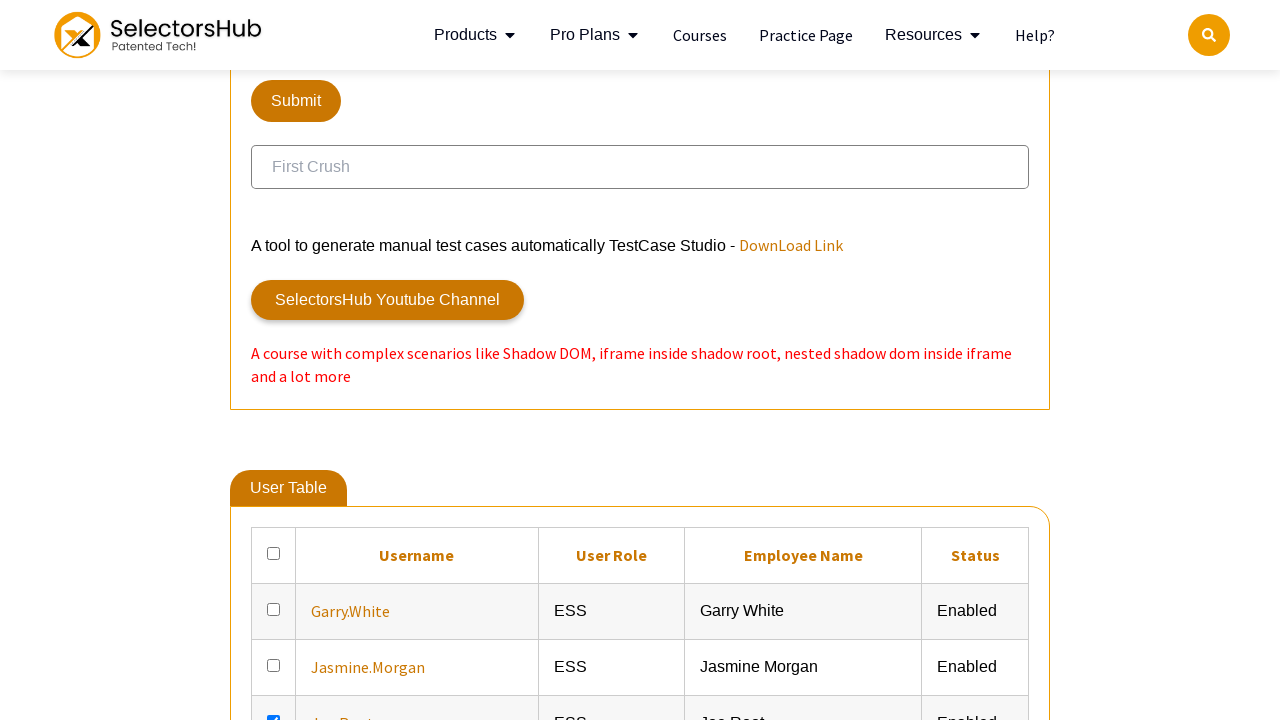